Navigates through book categories on a bookstore website, clicking on category links and verifying that product listings are displayed for each category.

Starting URL: http://books.toscrape.com

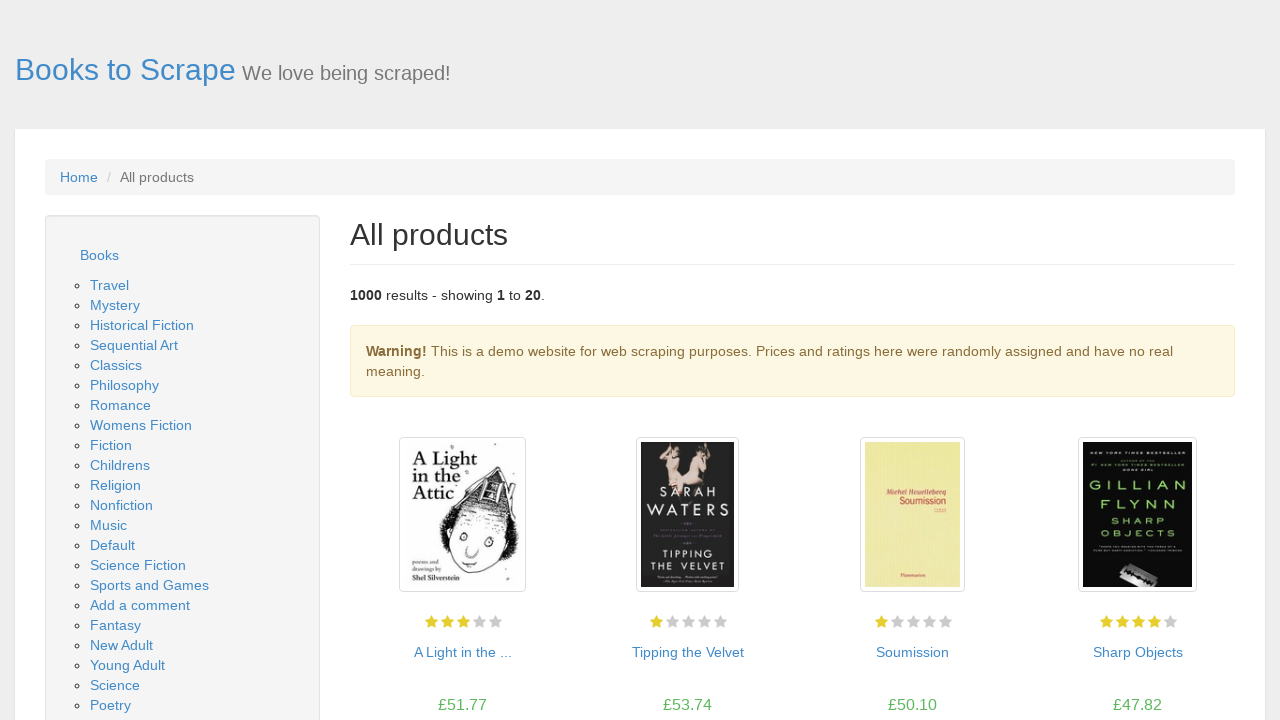

Clicked on 'Humor' category link at (112, 360) on //a[contains(text(),'Humor')]
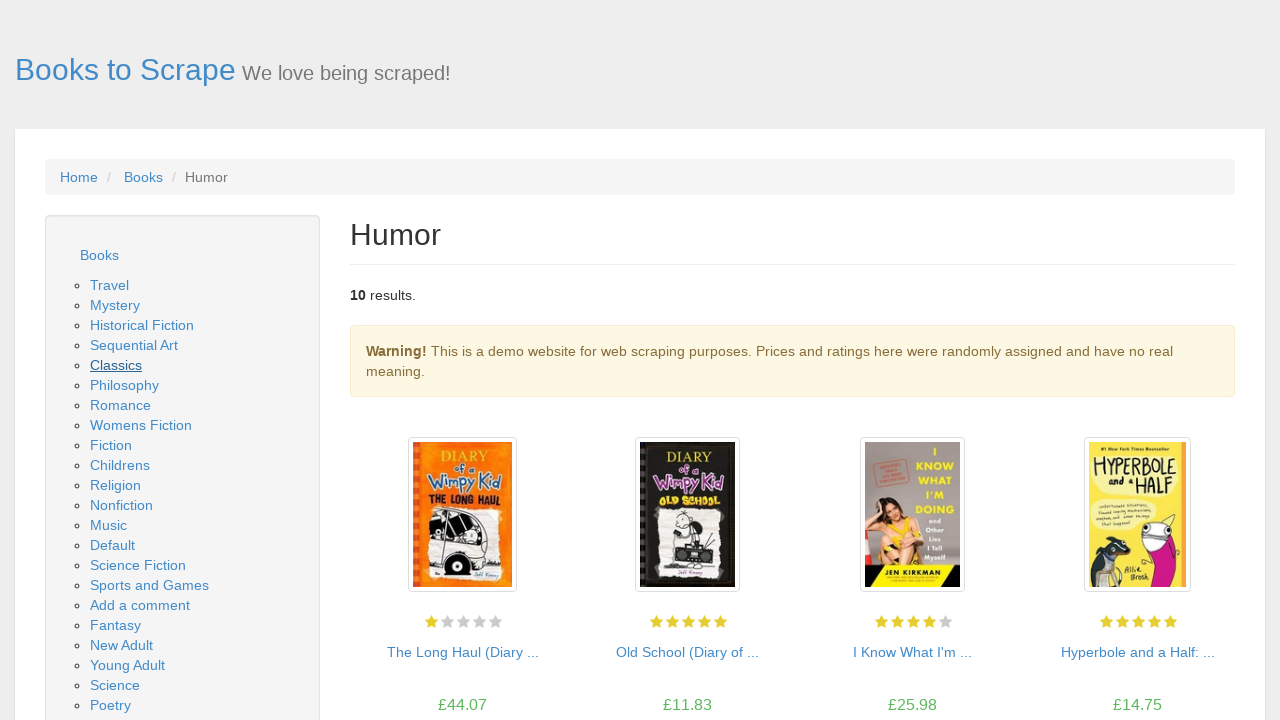

Product listings loaded for 'Humor' category
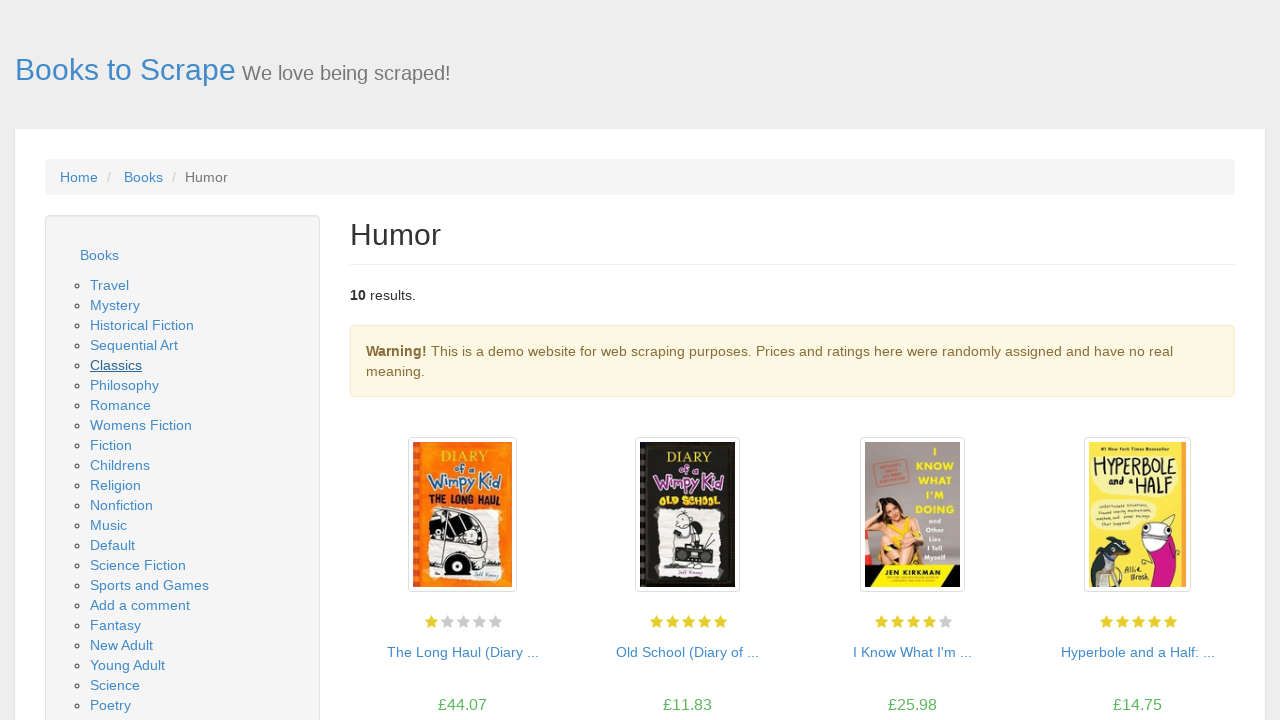

Verified book titles are displayed in 'Humor' category
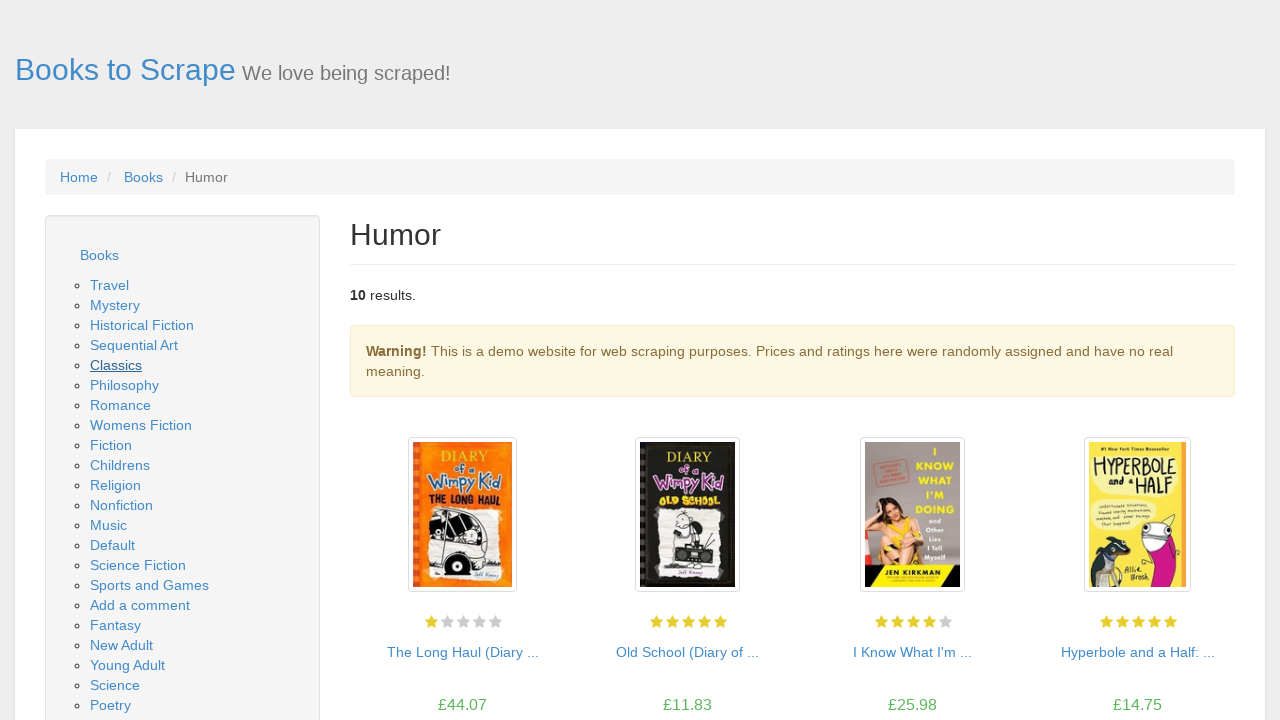

Verified book prices are displayed in 'Humor' category
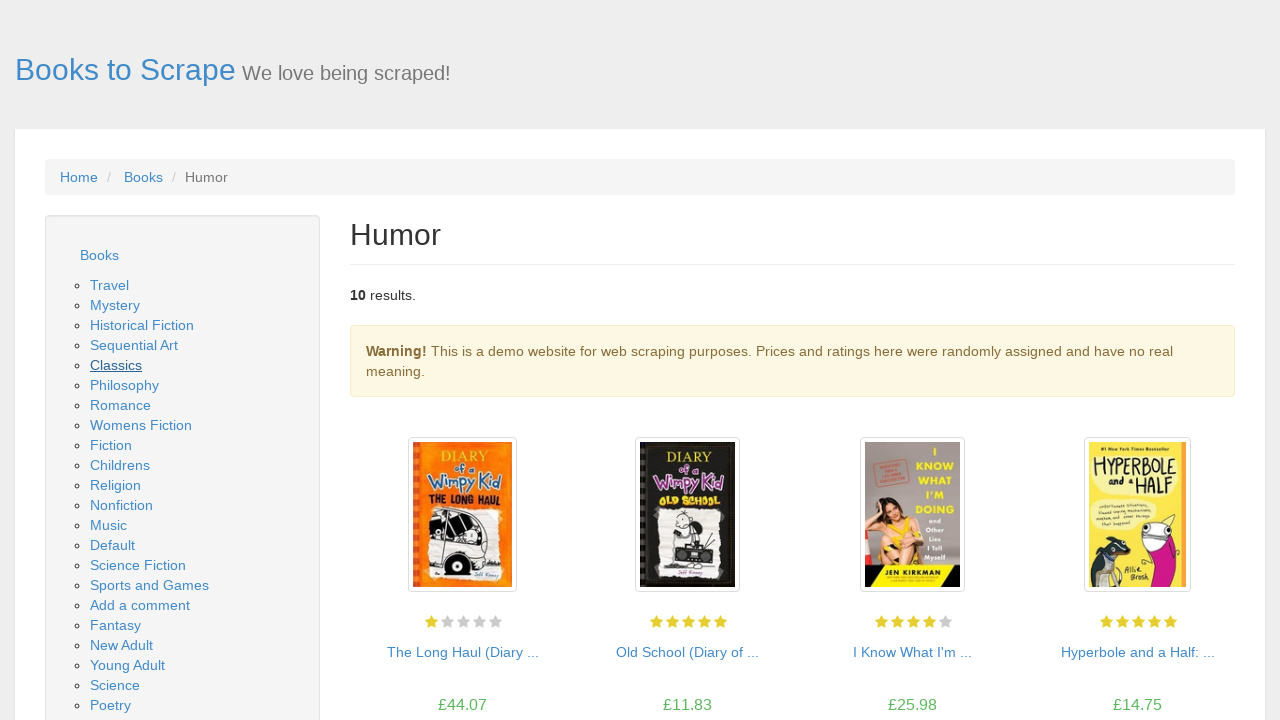

Verified stock availability is displayed in 'Humor' category
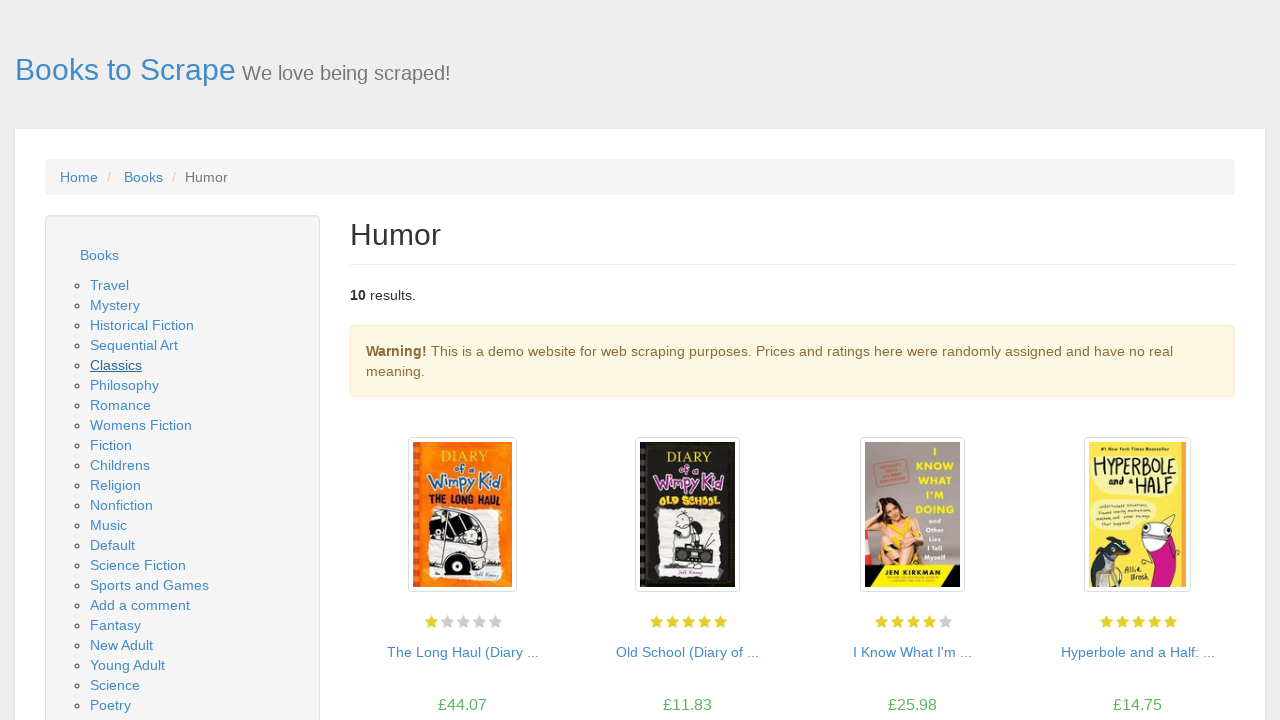

Navigated back to bookstore homepage
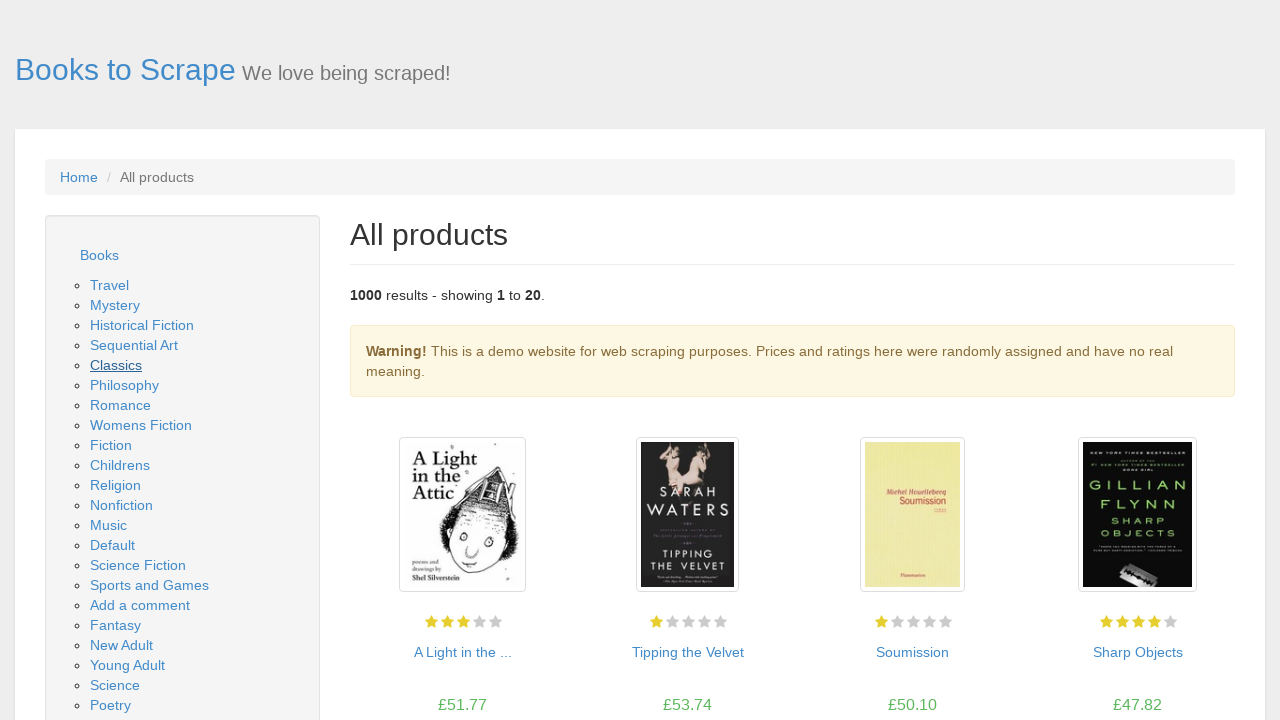

Clicked on 'Art' category link at (134, 345) on //a[contains(text(),'Art')]
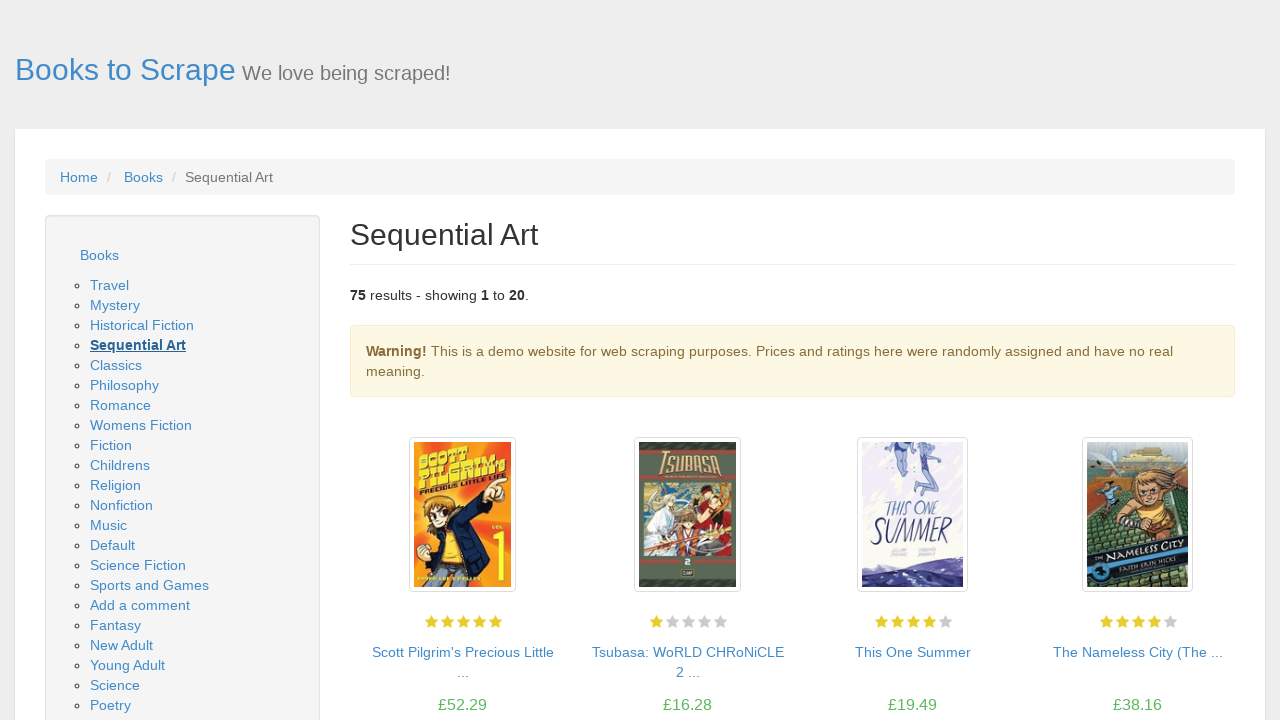

Product listings loaded for 'Art' category
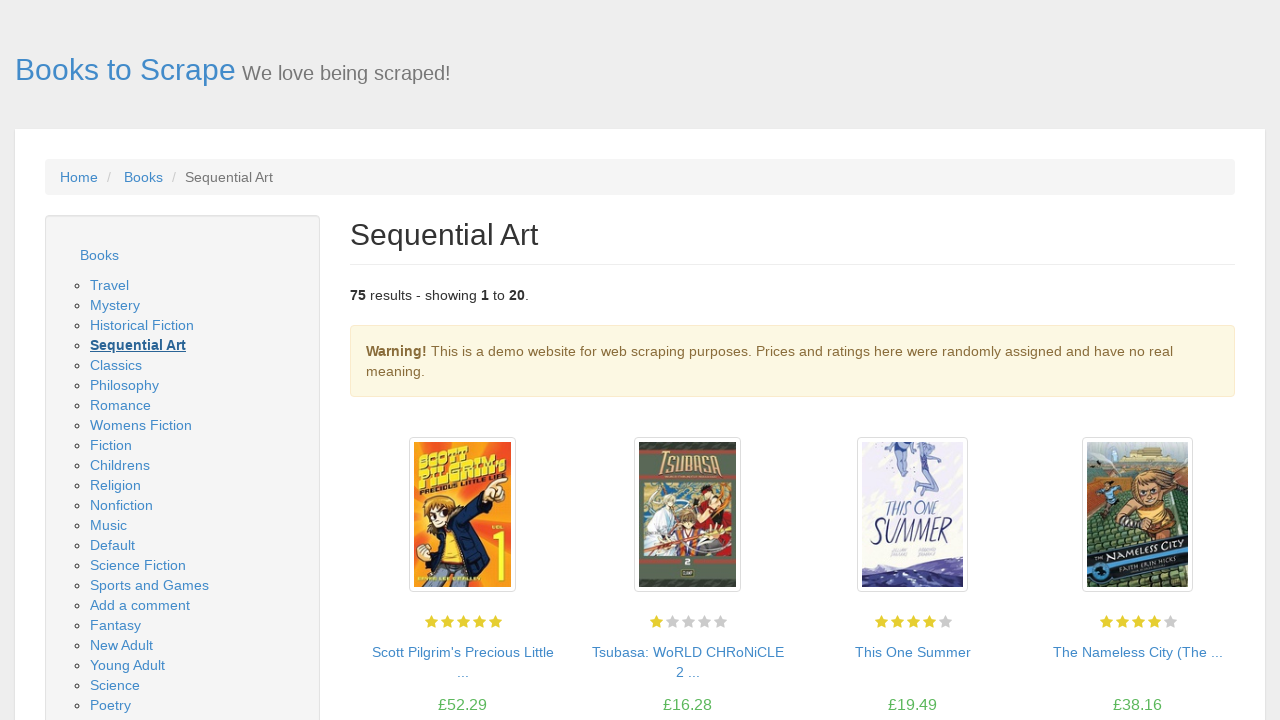

Verified book titles are displayed in 'Art' category
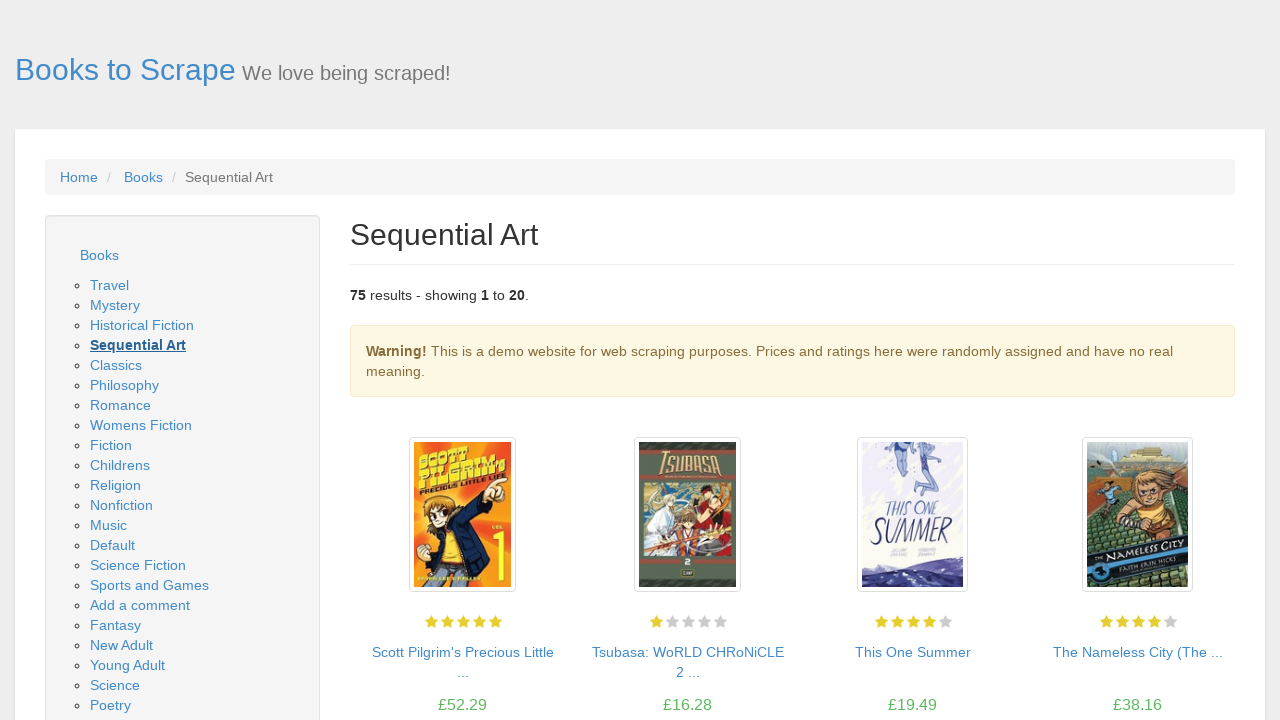

Verified book prices are displayed in 'Art' category
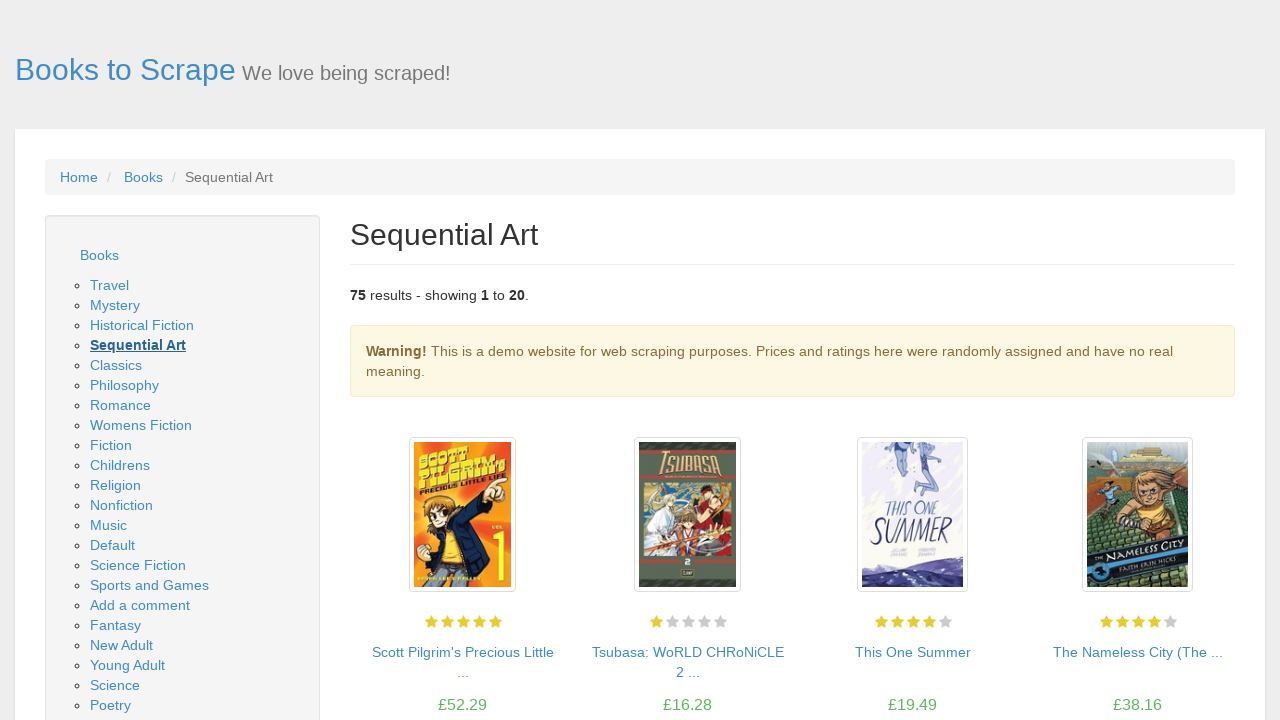

Verified stock availability is displayed in 'Art' category
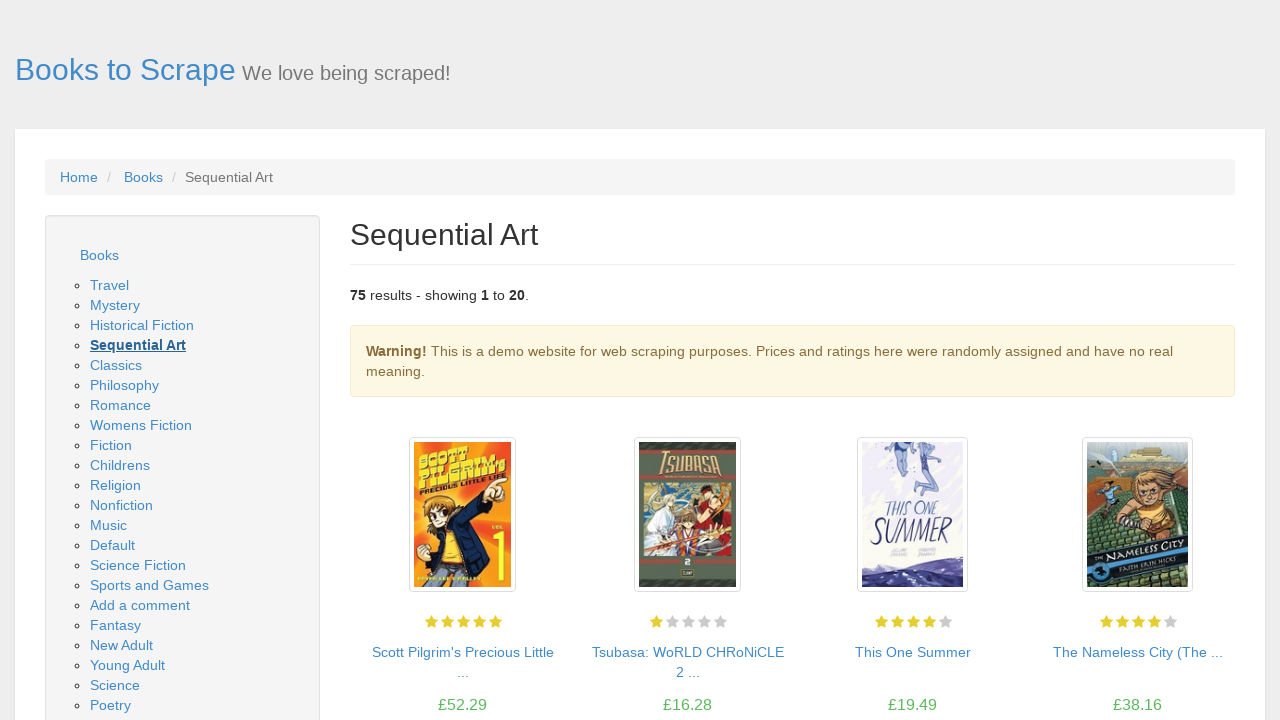

Navigated back to bookstore homepage
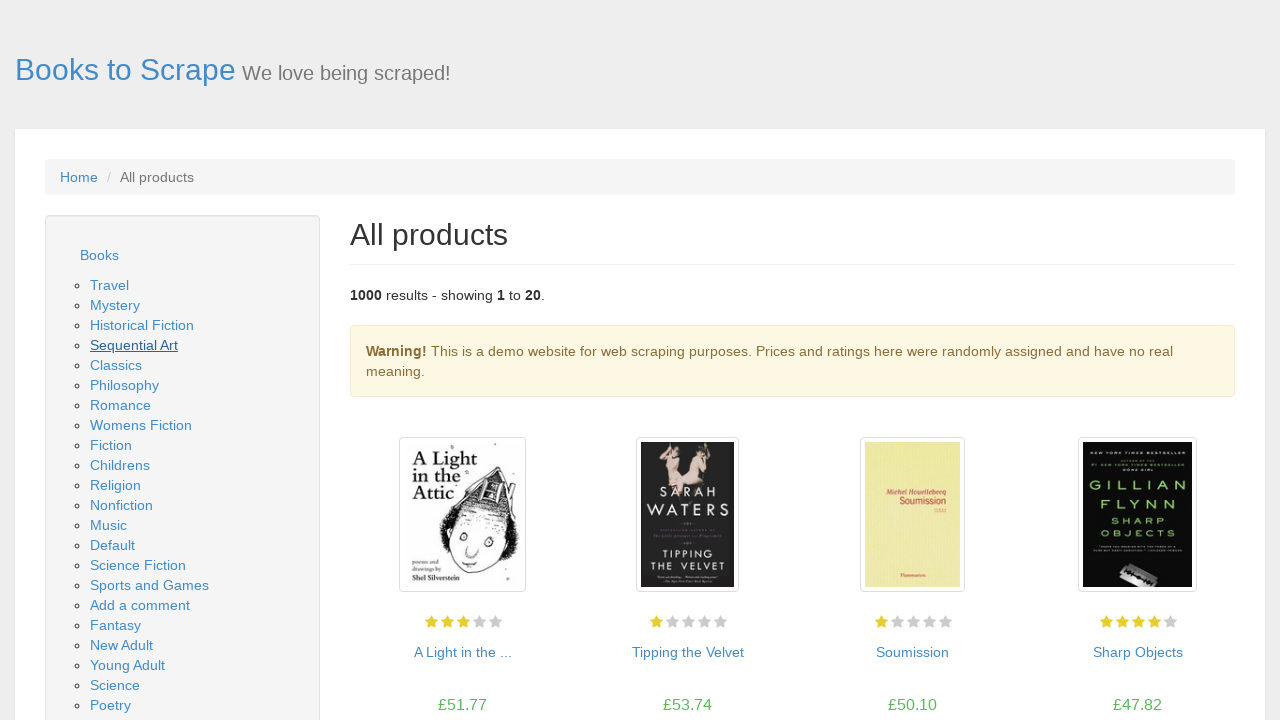

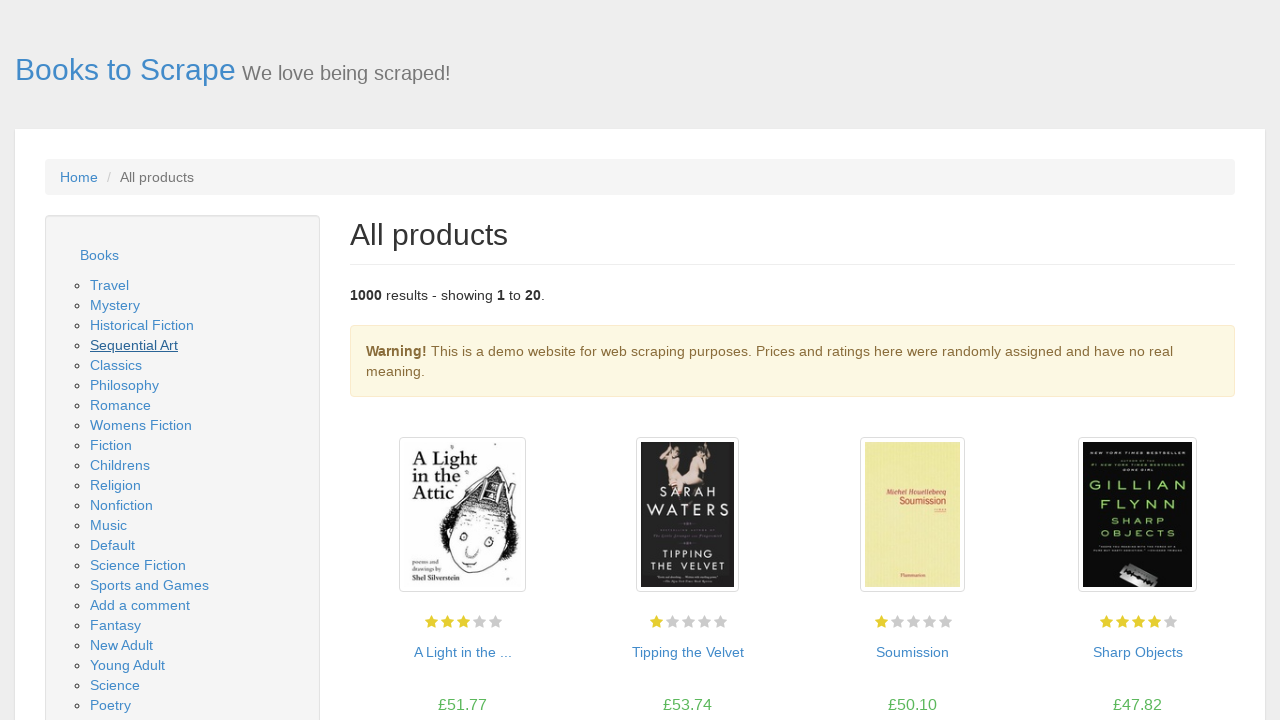